Tests pressing the TAB keyboard key using keyboard actions without targeting a specific element first, then verifying the result text displays the correct key pressed.

Starting URL: http://the-internet.herokuapp.com/key_presses

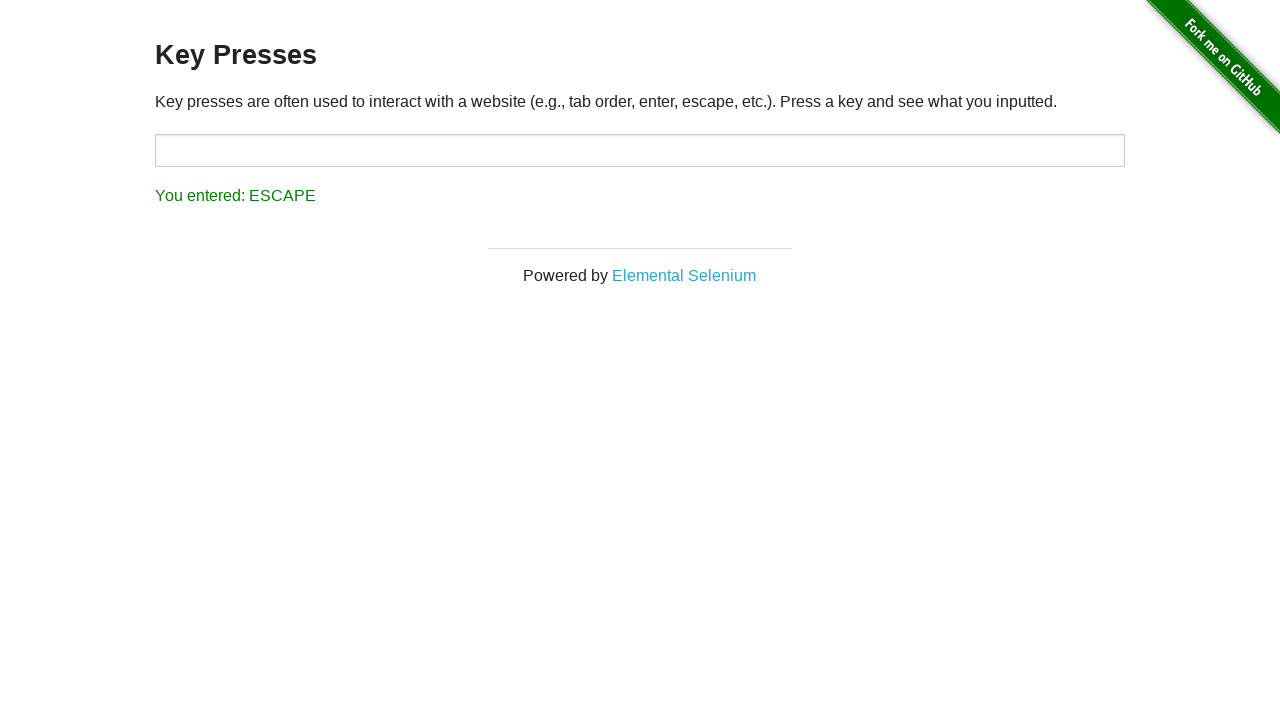

Navigated to key_presses test page
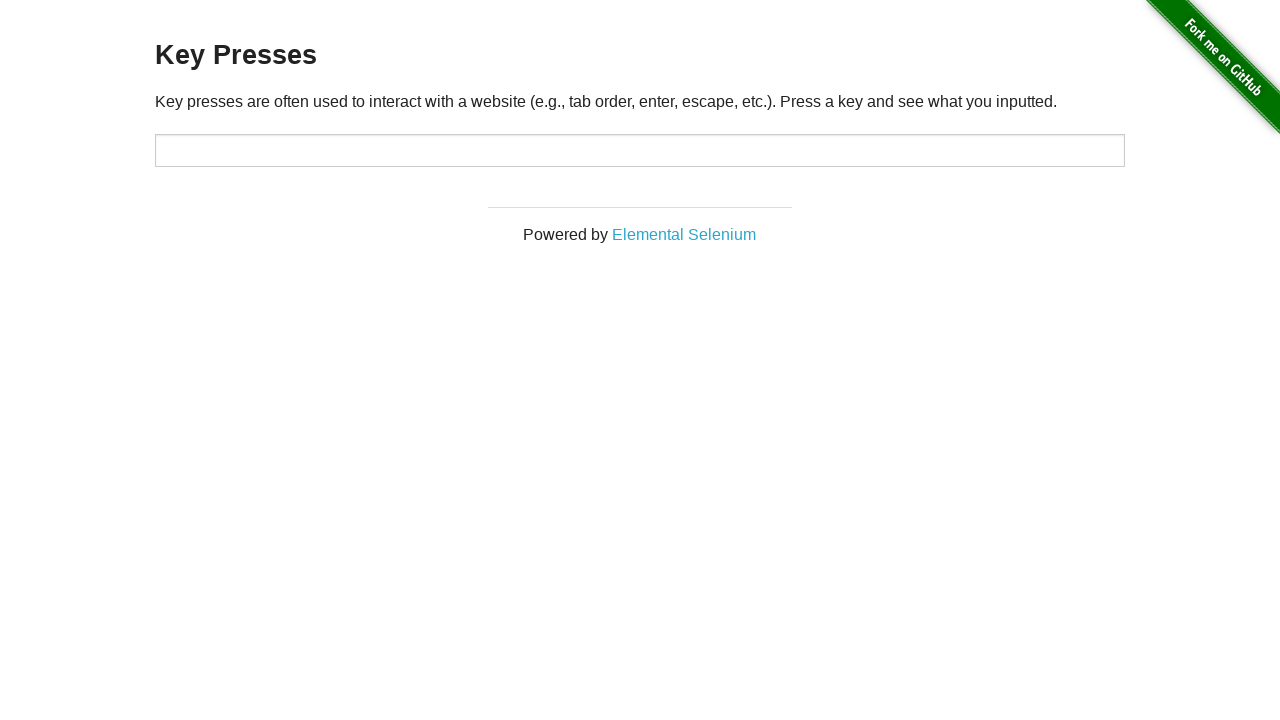

Pressed TAB key using keyboard
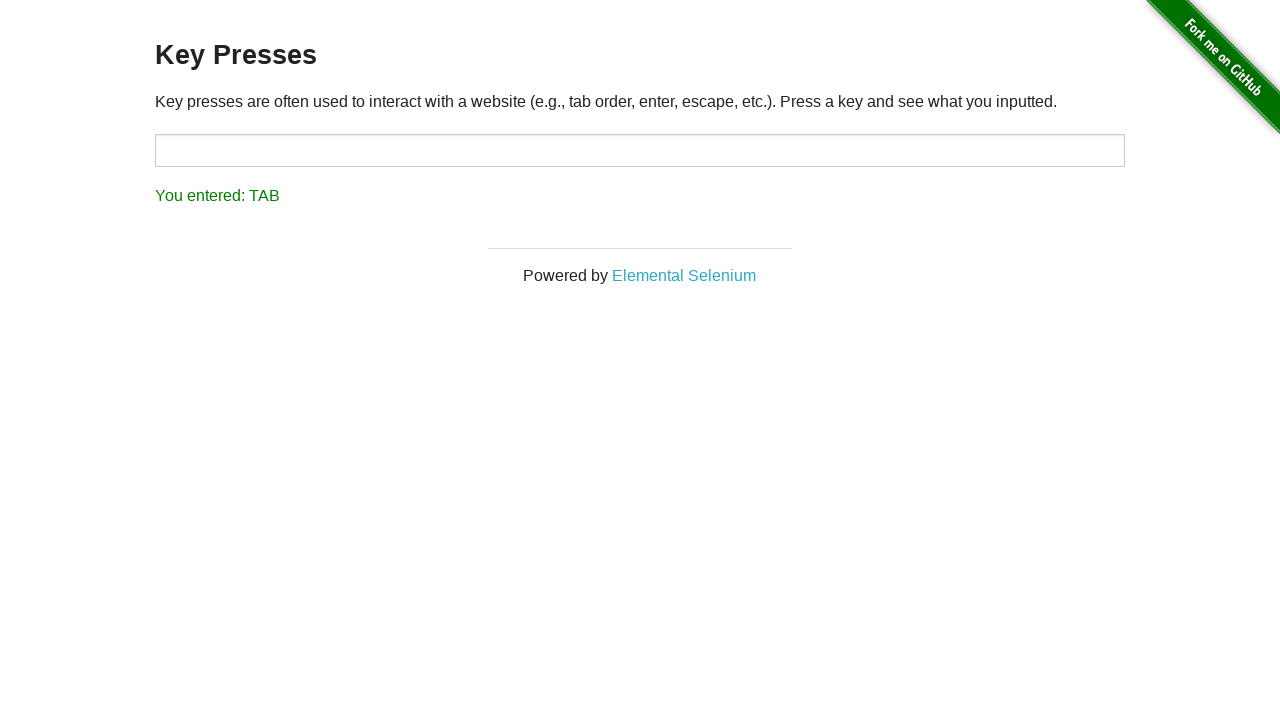

Result element loaded
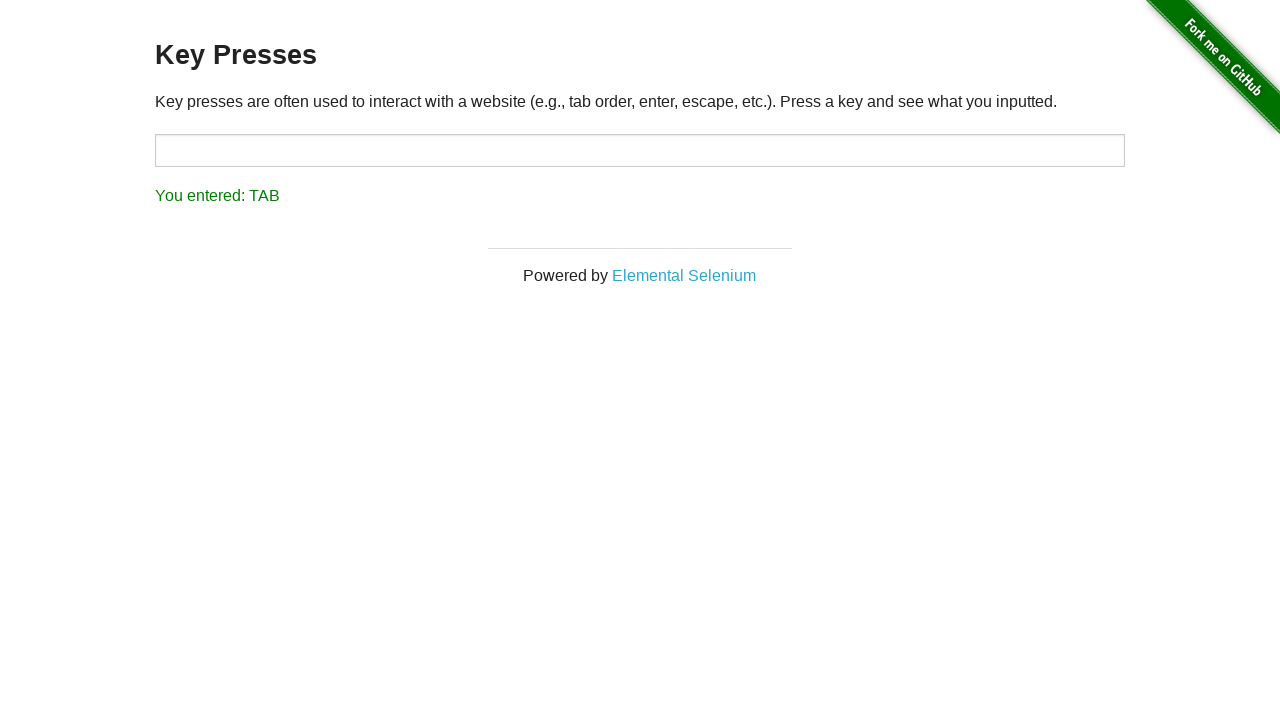

Retrieved result text from element
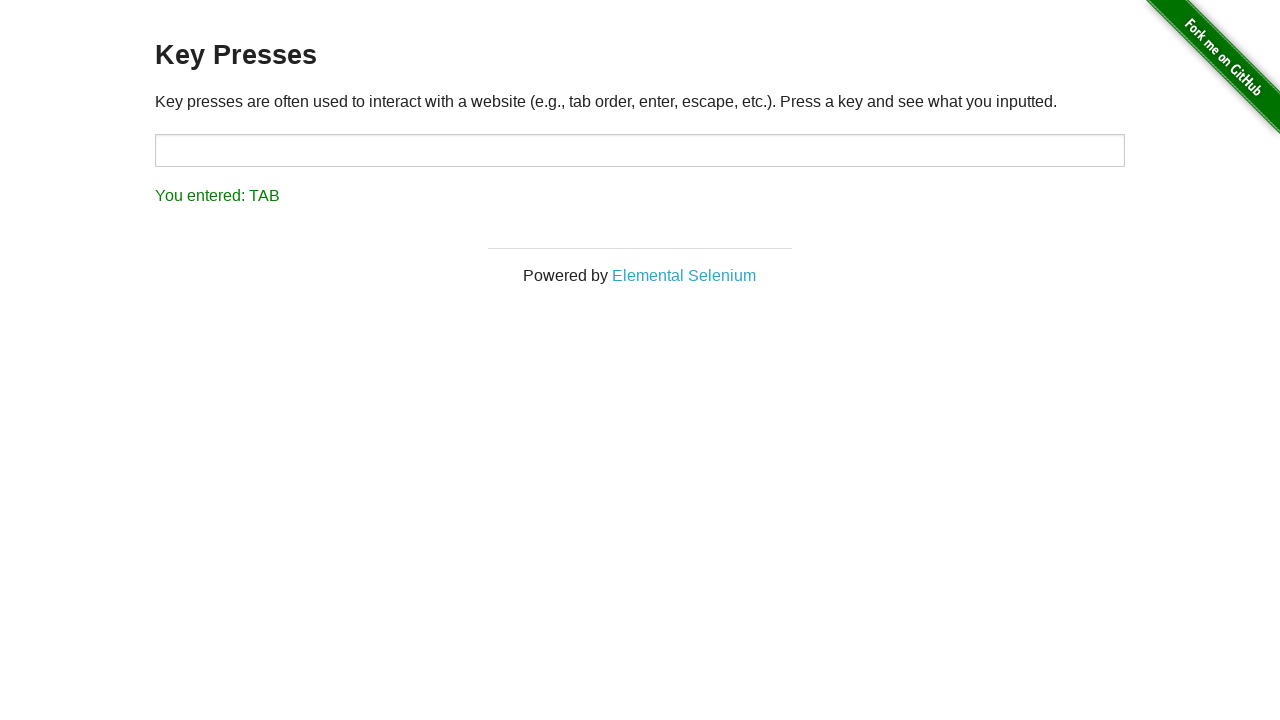

Verified result text displays 'You entered: TAB'
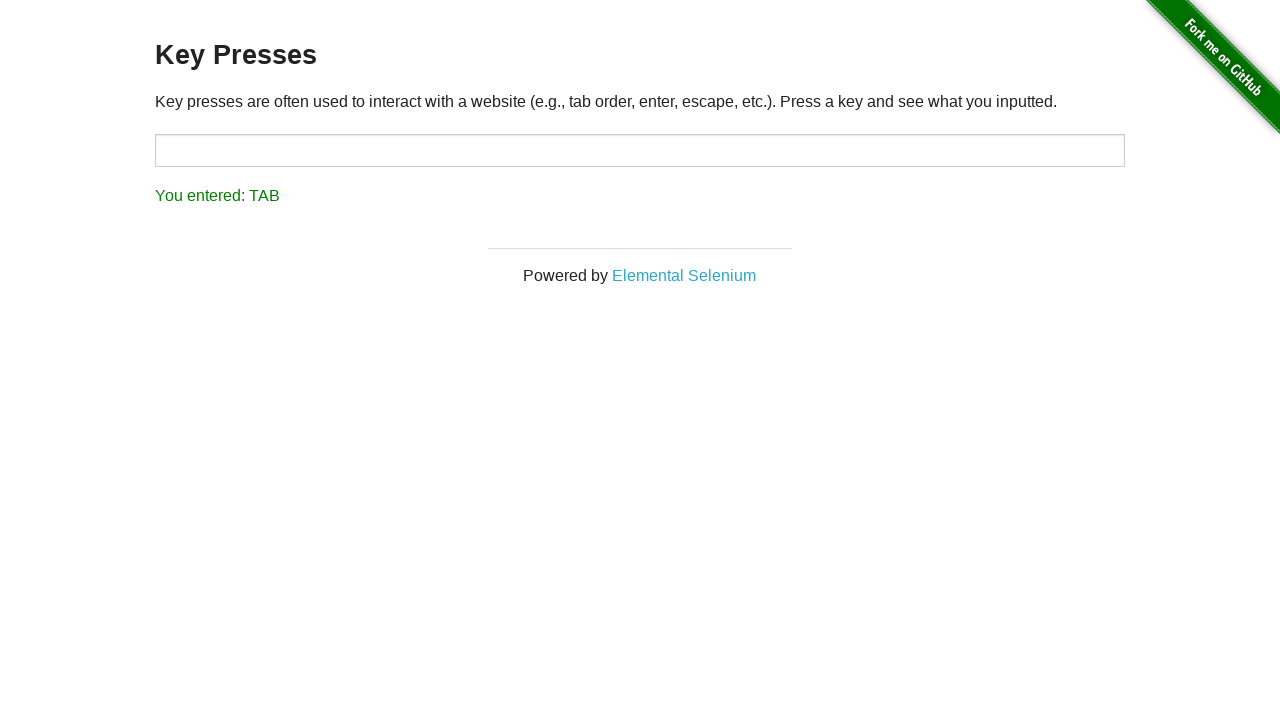

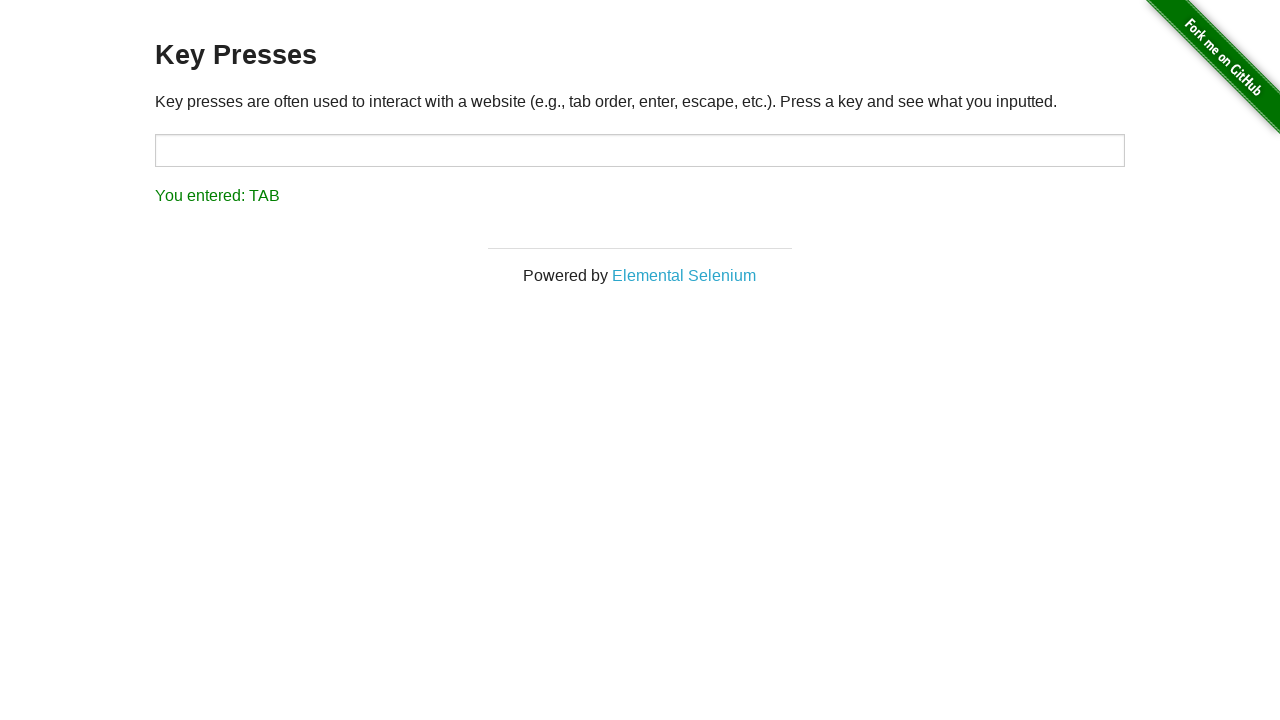